Tests window handling by clicking a link that opens a new window, extracting email information from the new window, and using it to fill a form field in the original window

Starting URL: https://rahulshettyacademy.com/loginpagePractise/#

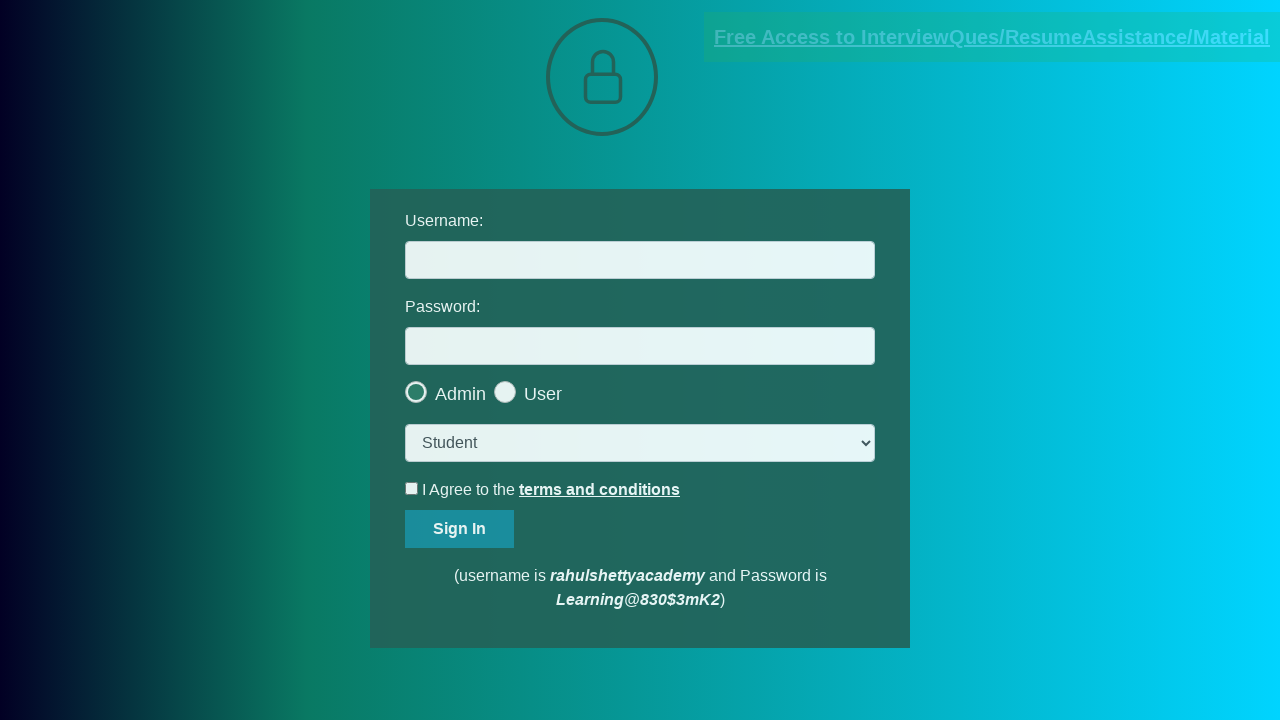

Clicked blinking text link to open new window at (992, 37) on .blinkingText
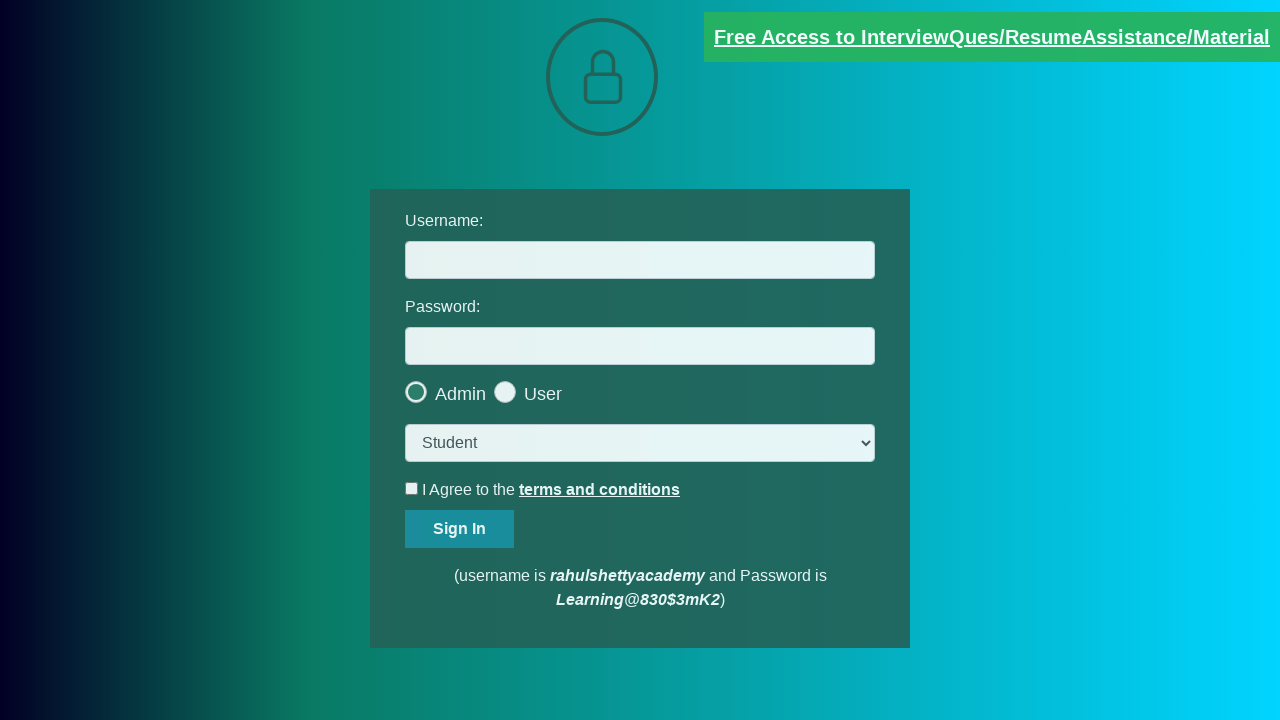

New window opened and captured
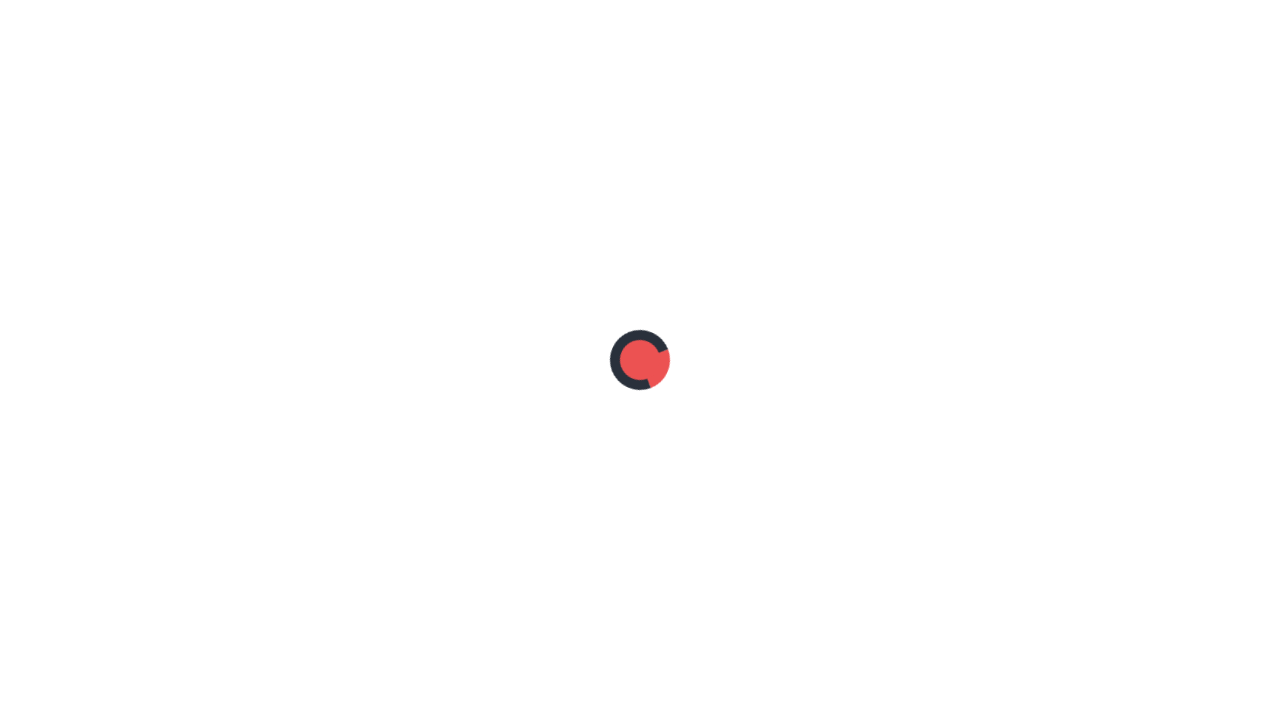

Extracted email text content from new window
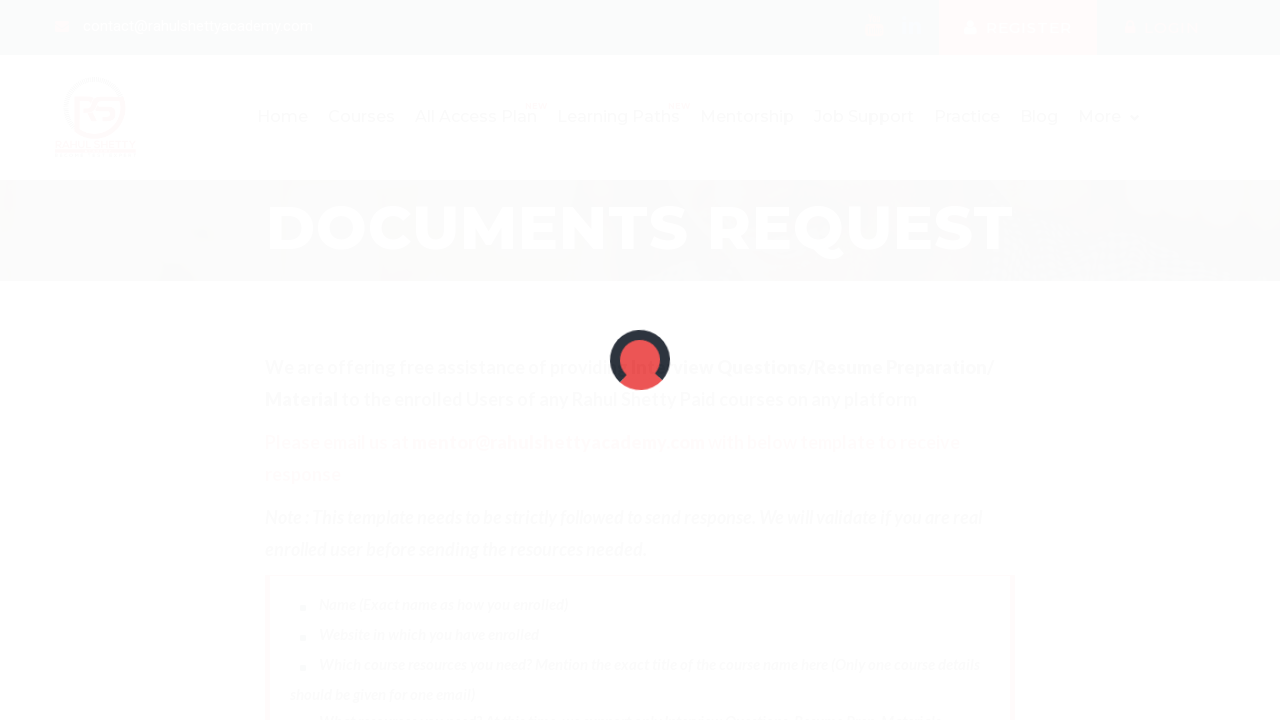

Parsed email from text content on #username
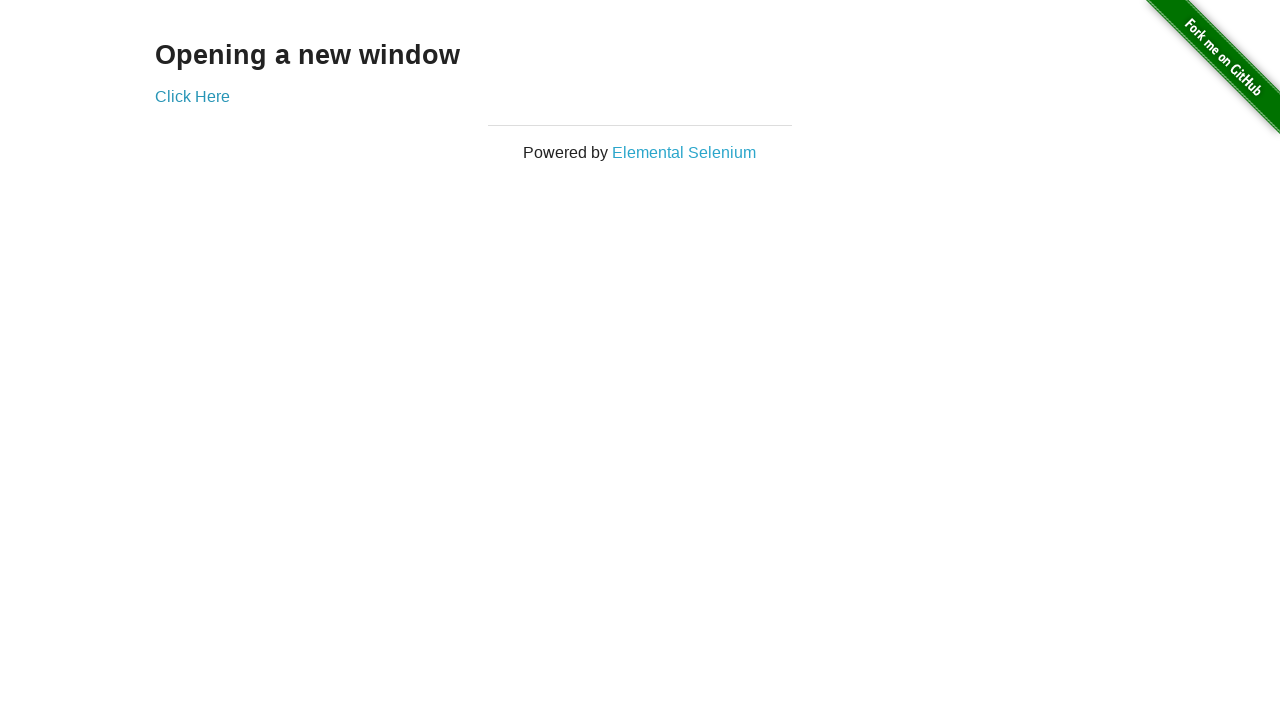

Extracted email ID: mentor@rahulshettyacademy.com
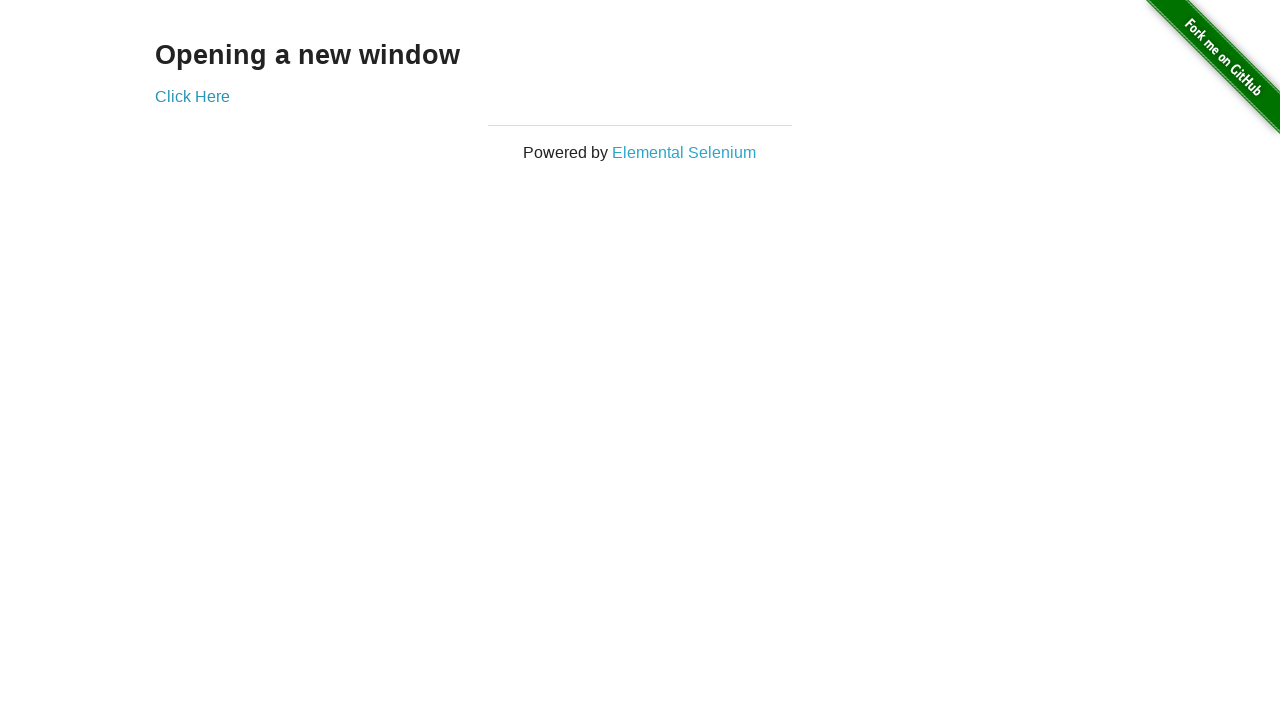

Filled username field with extracted email: mentor@rahulshettyacademy.com
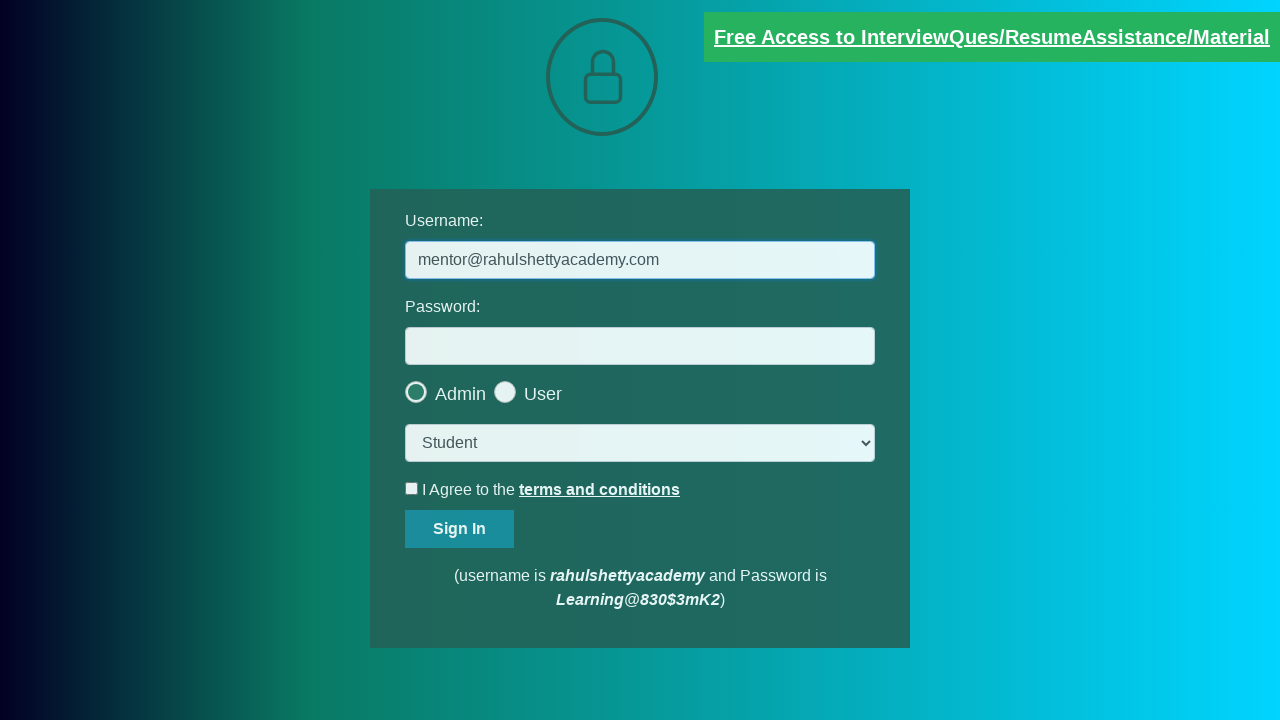

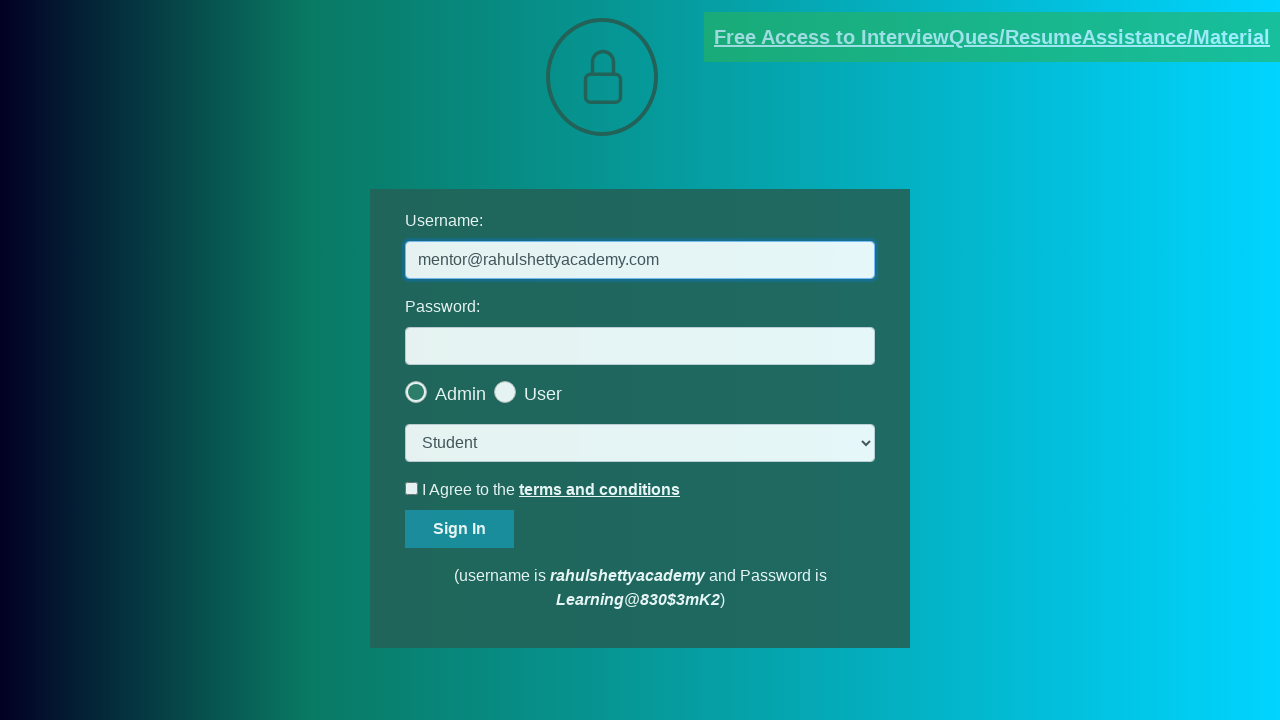